Tests drag and drop functionality by dragging a football element to two different drop zones and verifying the drop was successful by checking for "Dropped!" text.

Starting URL: https://training-support.net/webelements/drag-drop

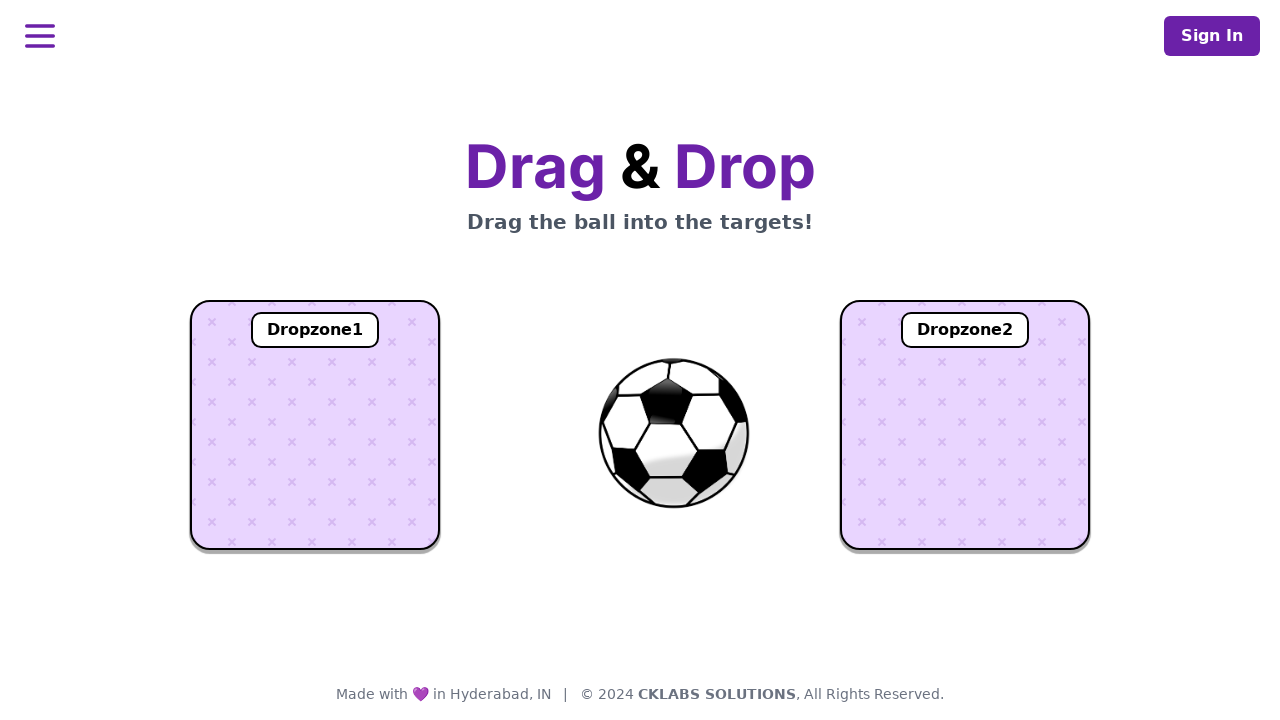

Located football element with id 'ball'
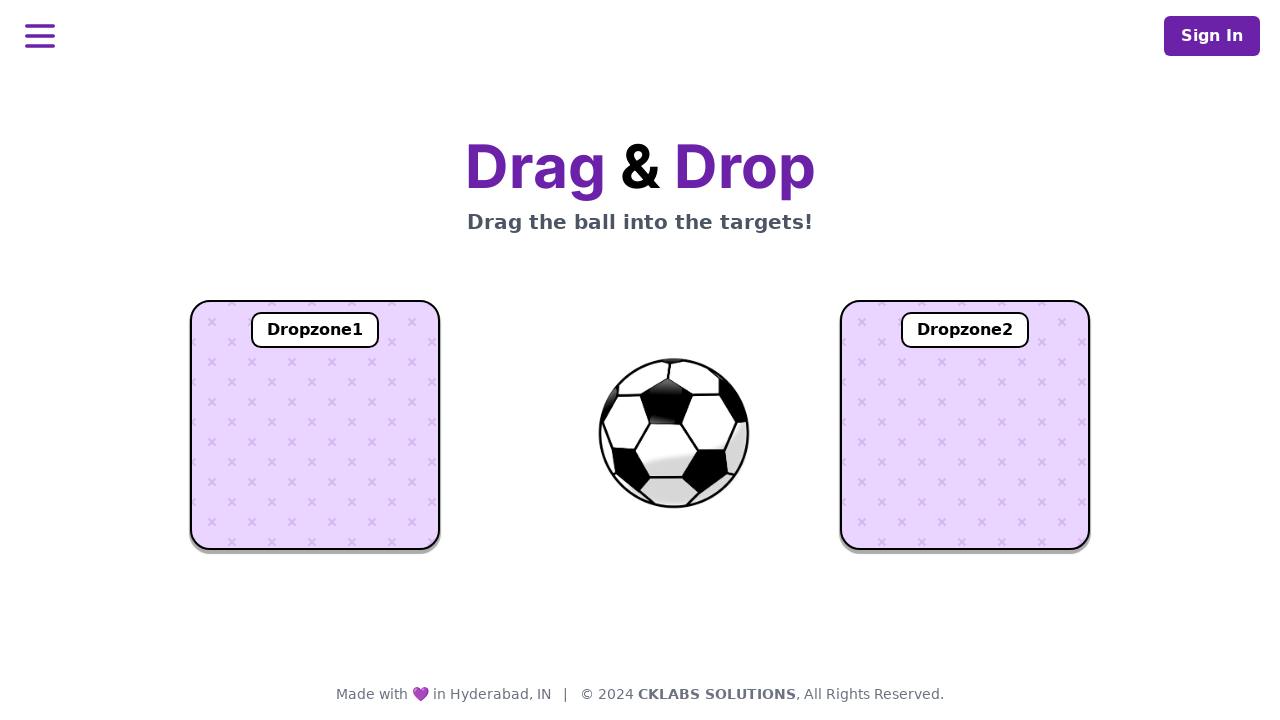

Located first drop zone with id 'dropzone1'
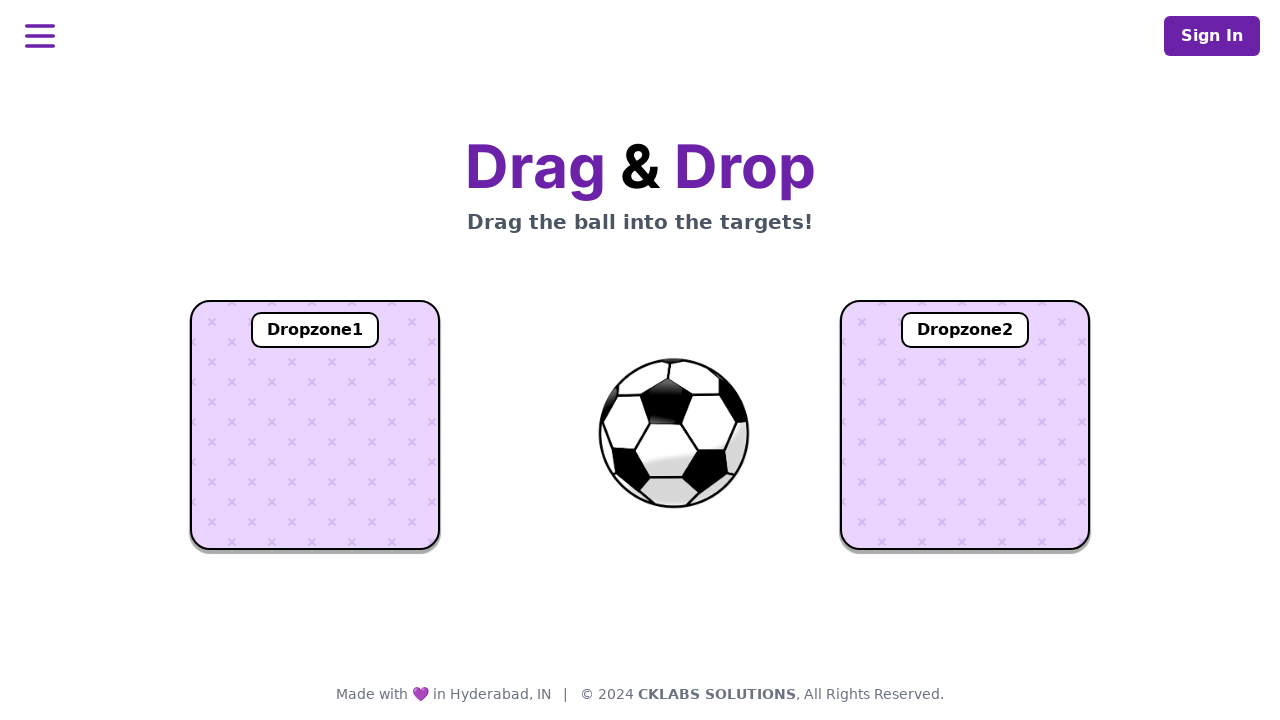

Located second drop zone with id 'dropzone2'
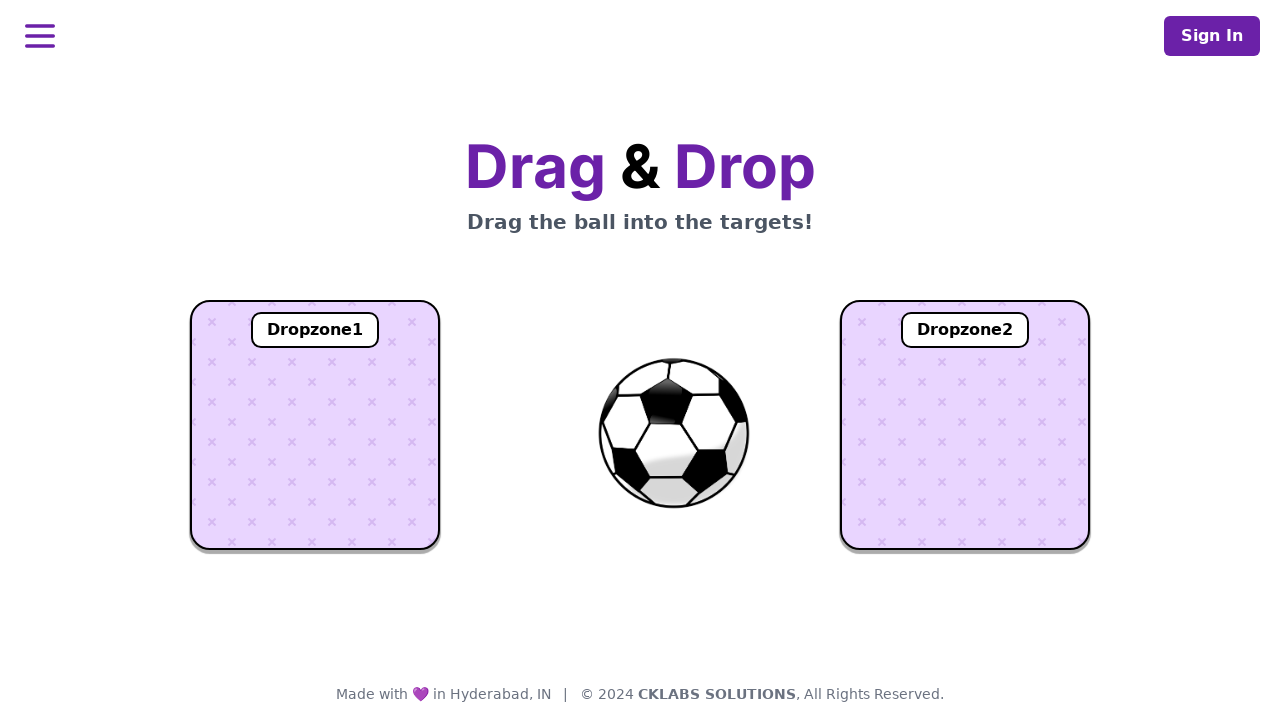

Dragged football element to first drop zone at (315, 425)
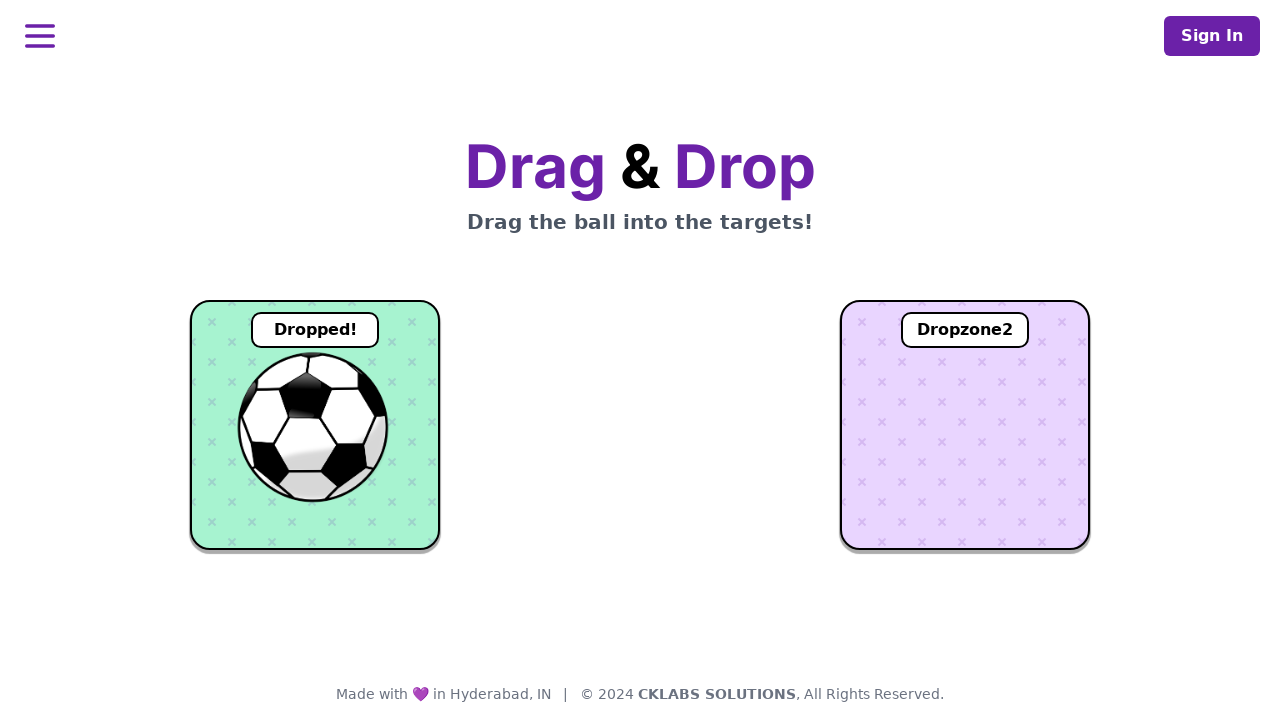

Verified football was successfully dropped in dropzone 1 by checking for 'Dropped!' text
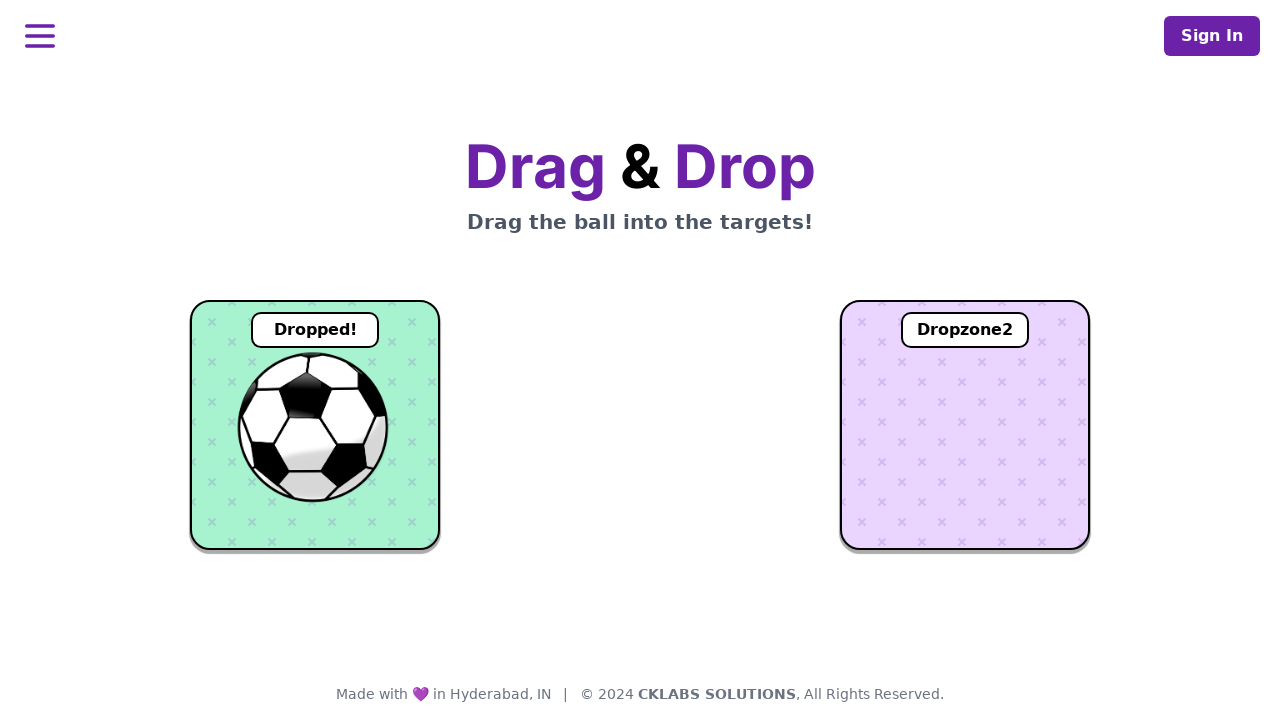

Dragged football element to second drop zone at (965, 425)
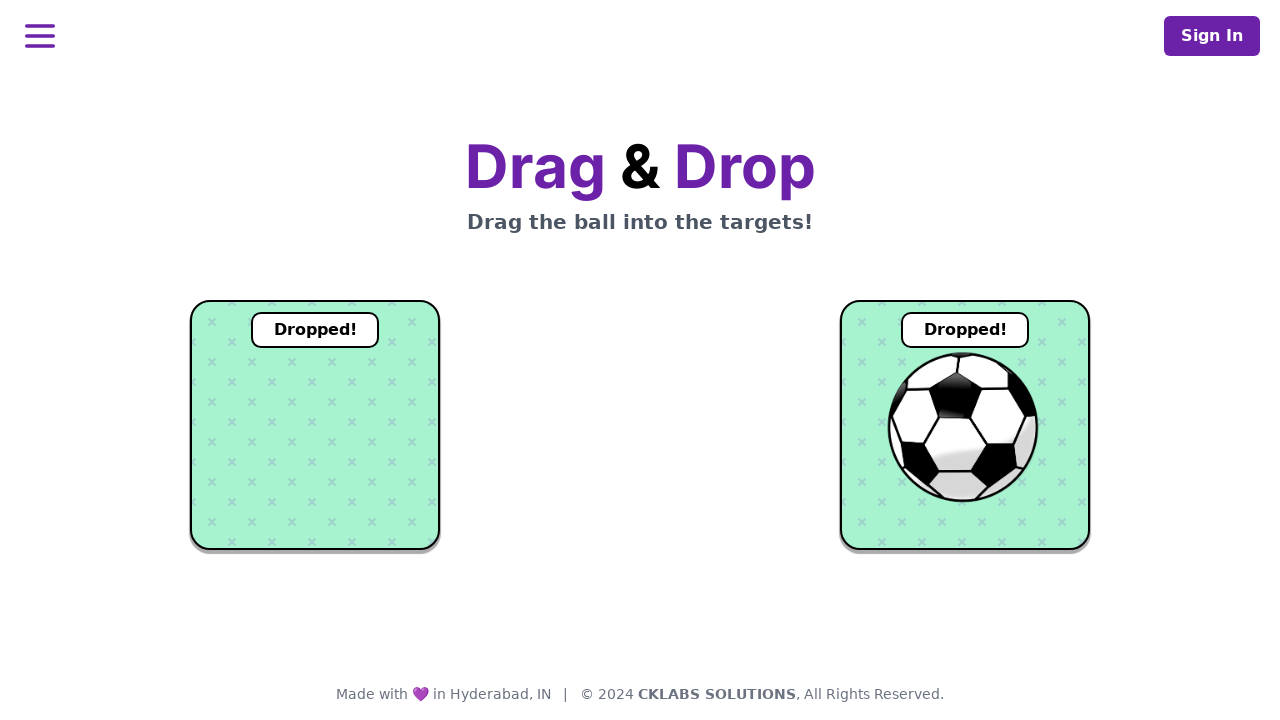

Verified football was successfully dropped in dropzone 2 by checking for 'Dropped!' text
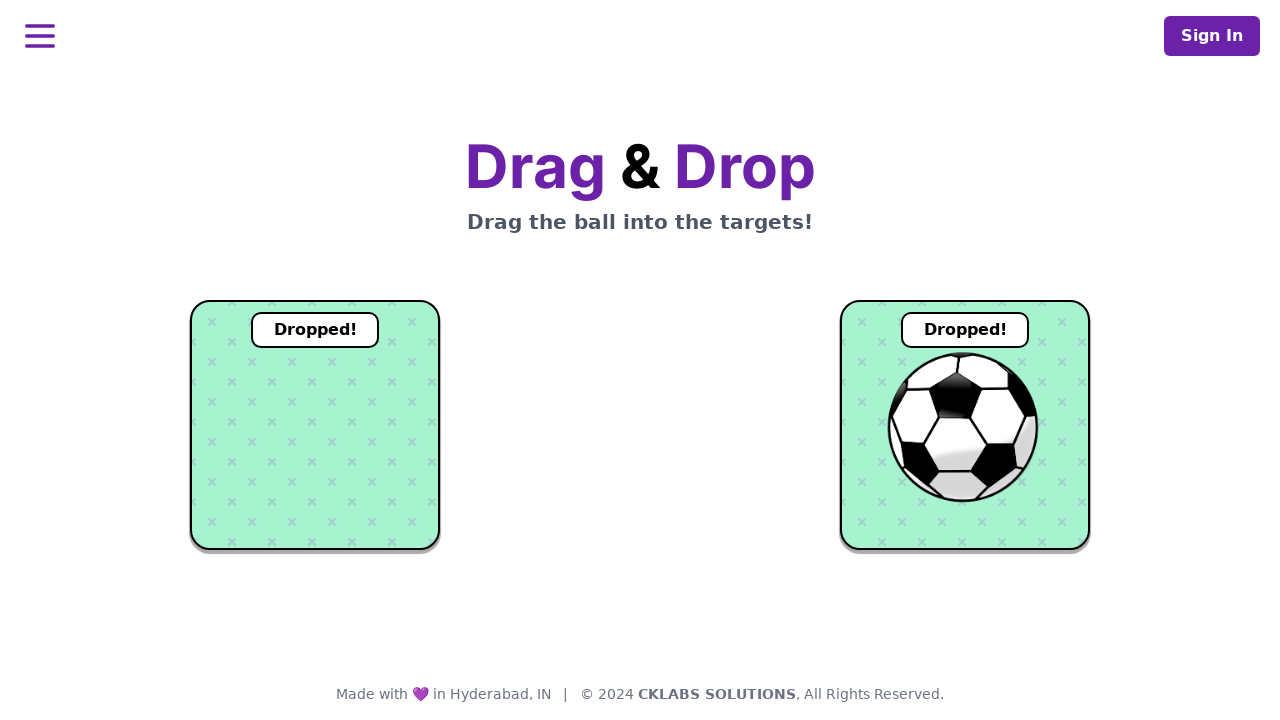

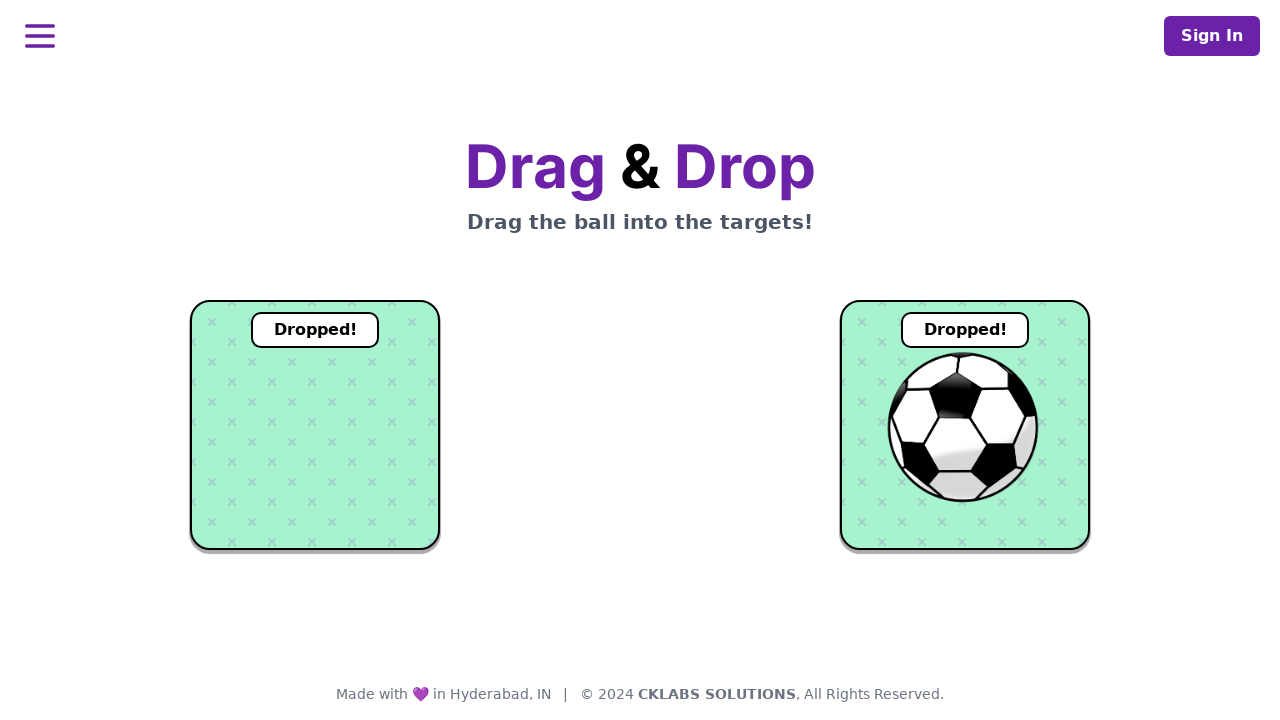